Tests navigation on a Selenium course content page by clicking on a title element and then right-clicking on a CTS Interview Question link to open it in a new window

Starting URL: http://greenstech.in/selenium-course-content.html

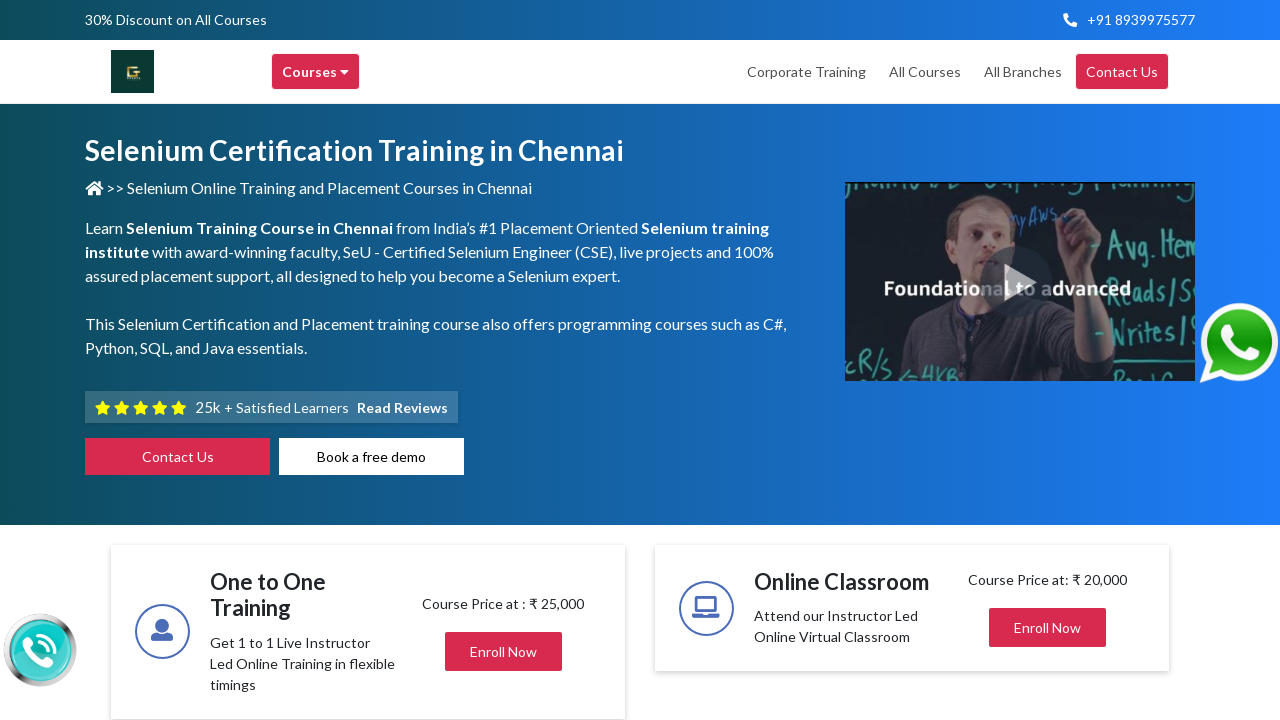

Clicked on the course title element at (1024, 360) on h2.title.mb-0.center
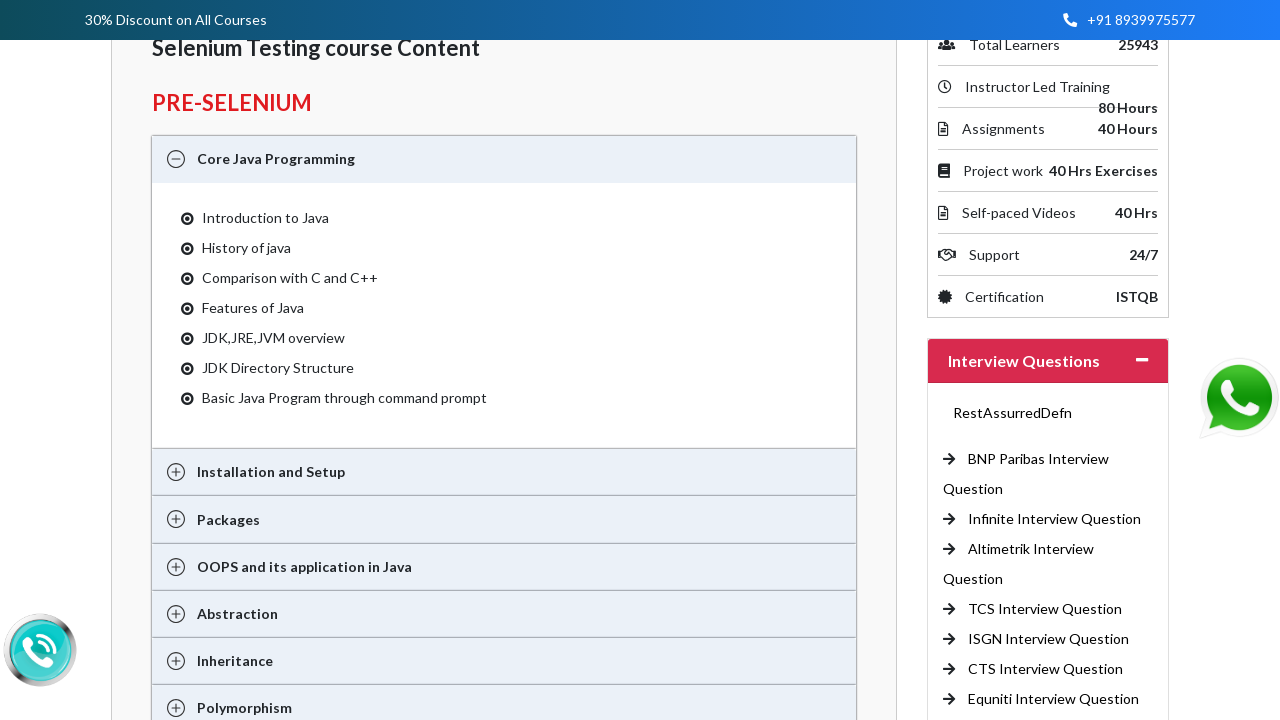

Waited for page to be ready
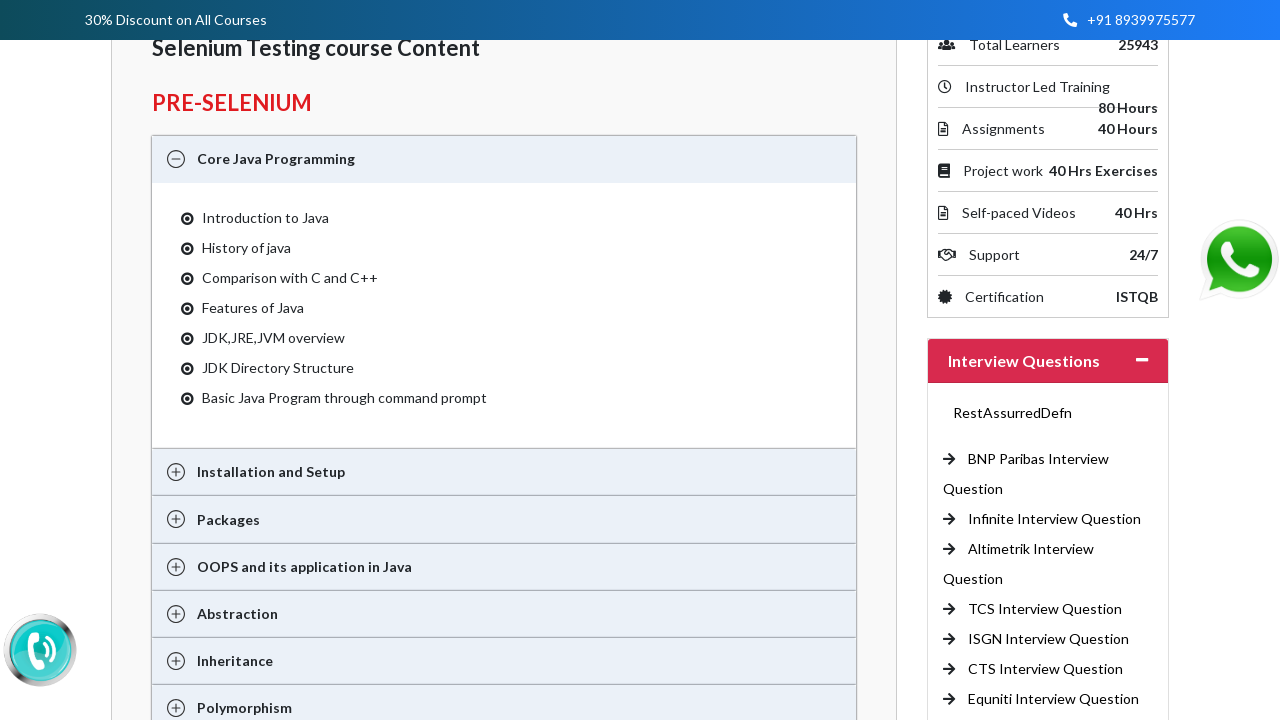

Located CTS Interview Question link element
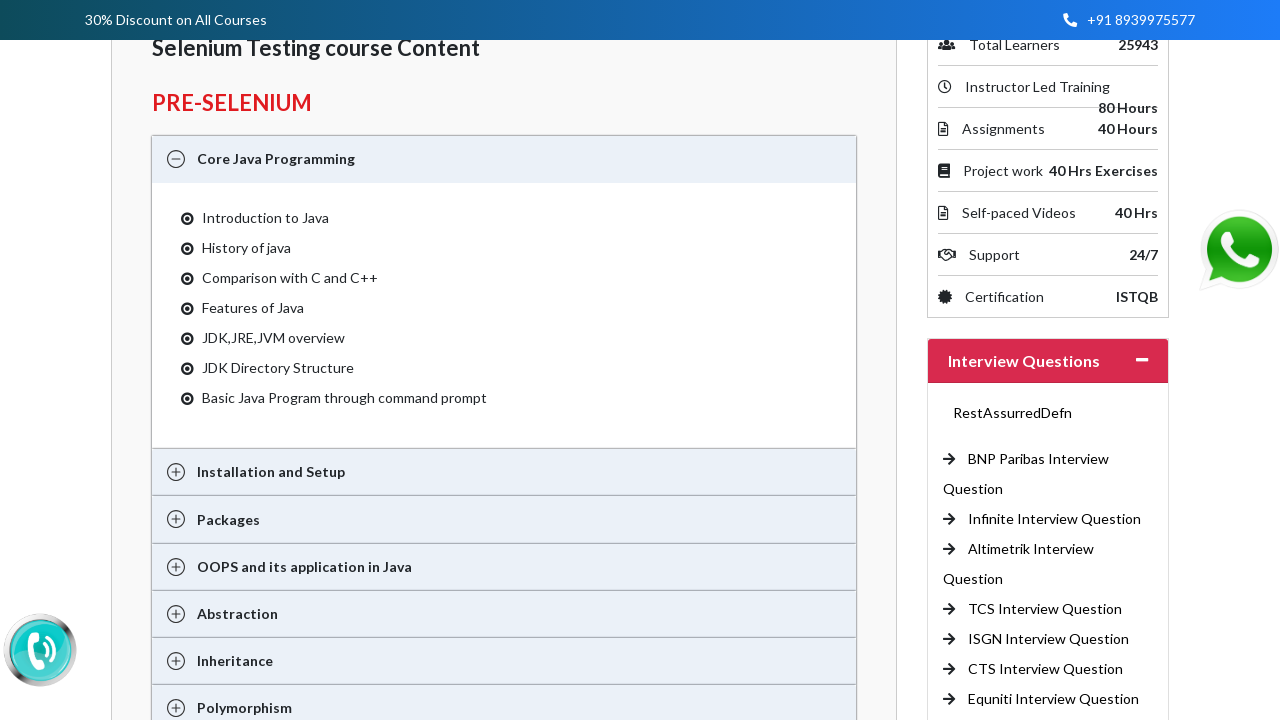

Right-clicked on CTS Interview Question link to open context menu at (1046, 669) on a:has-text('CTS Interview Question')
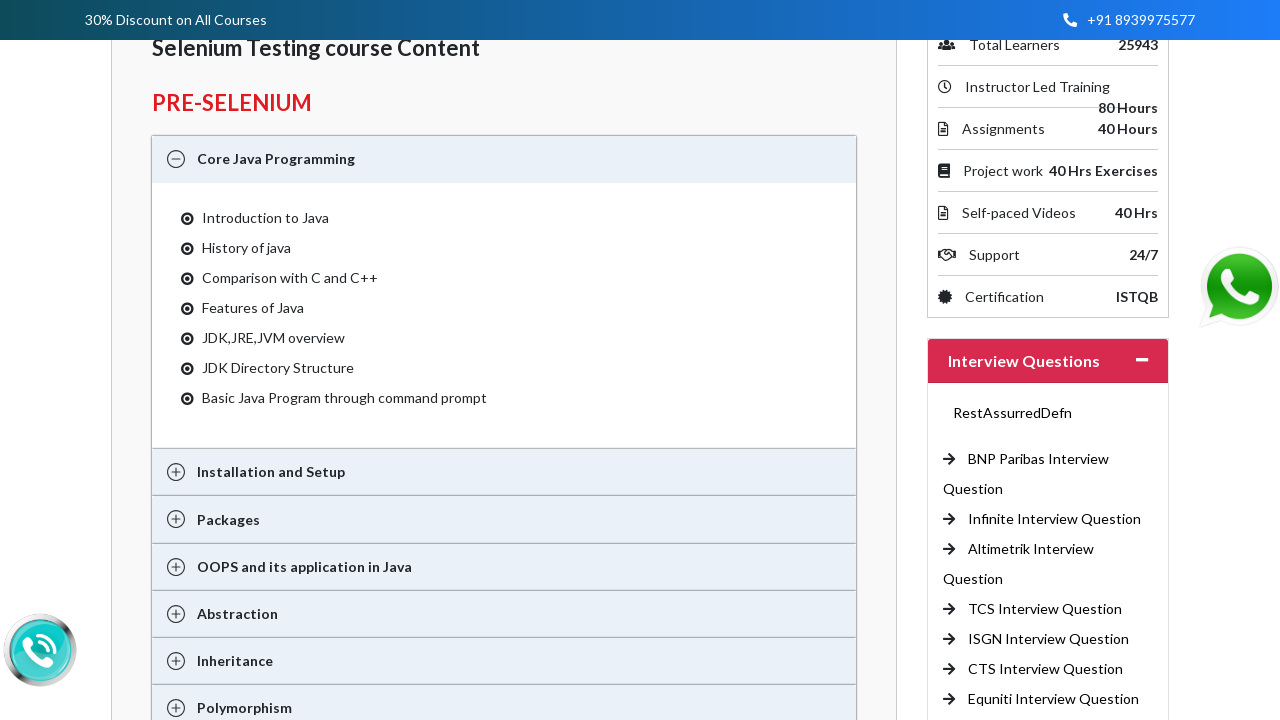

Waited for context menu to appear
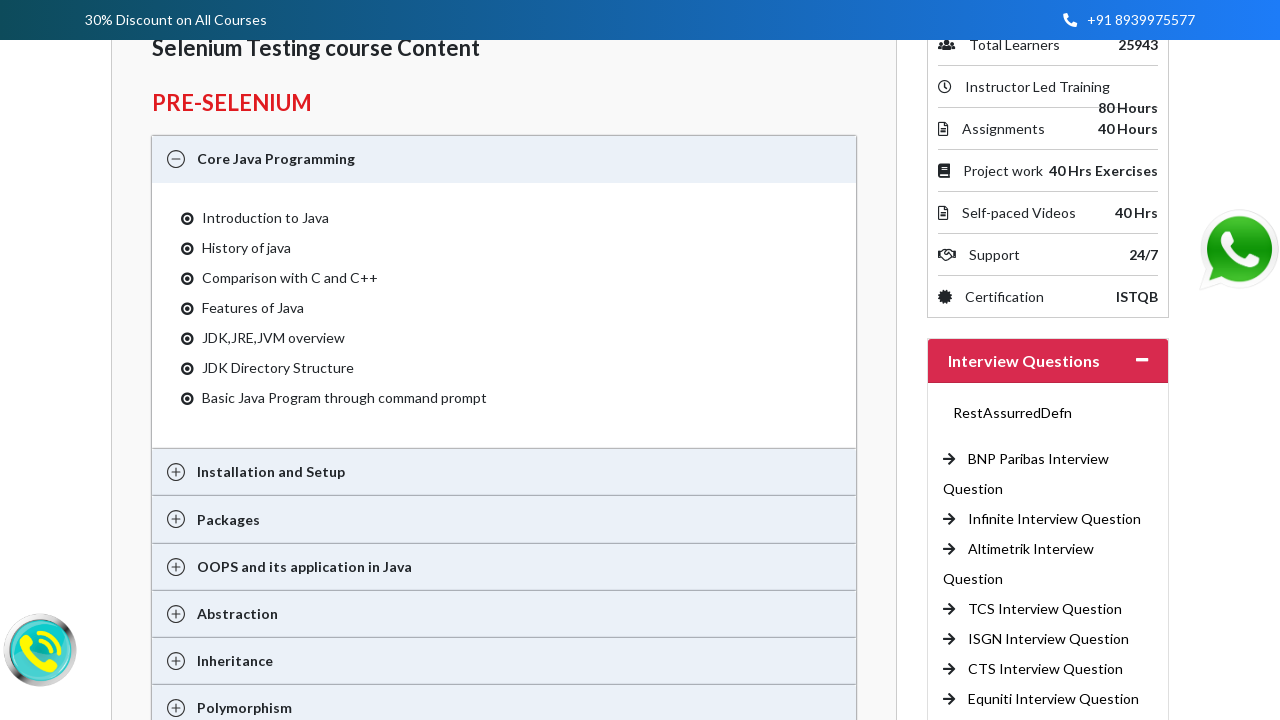

Pressed down arrow in context menu
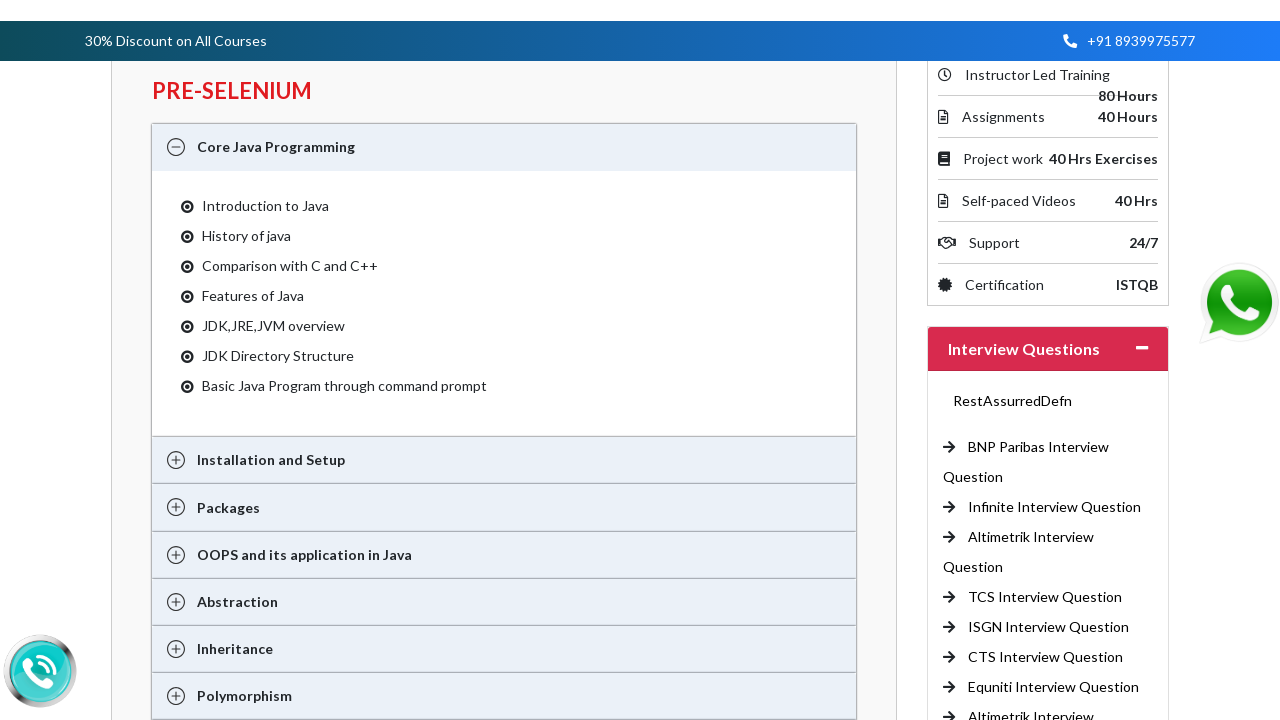

Pressed Enter to open link in new window
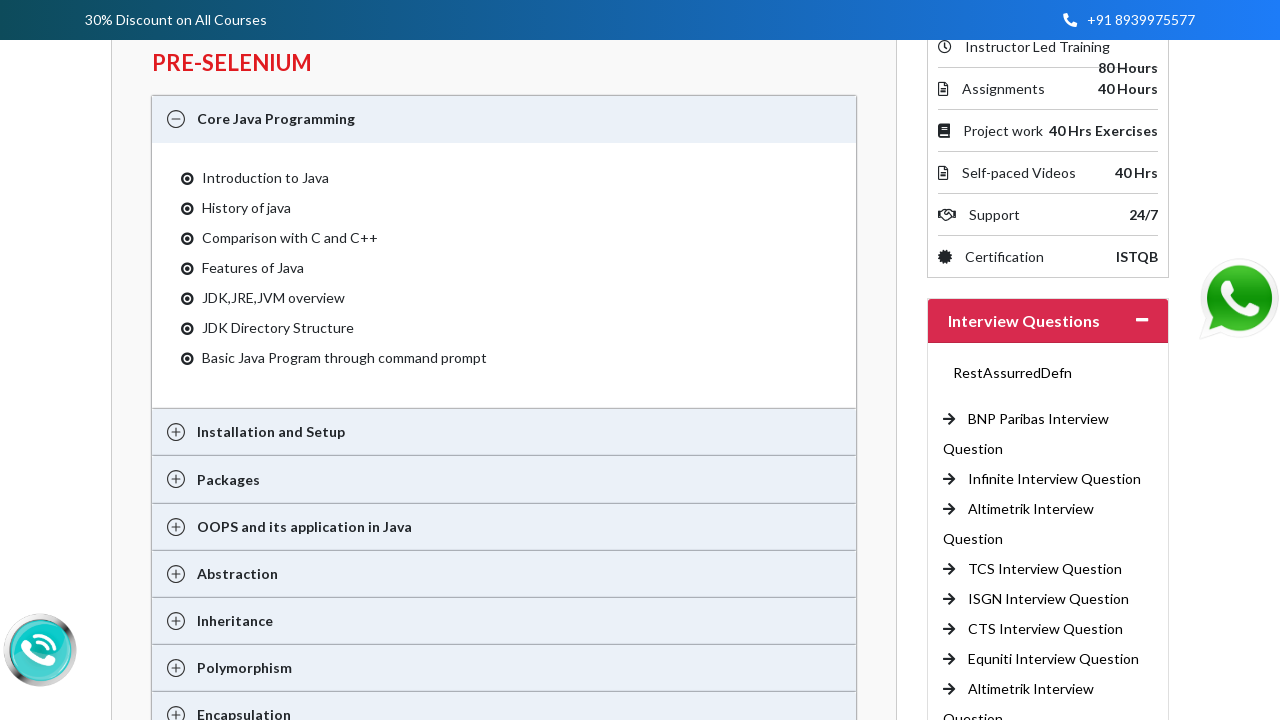

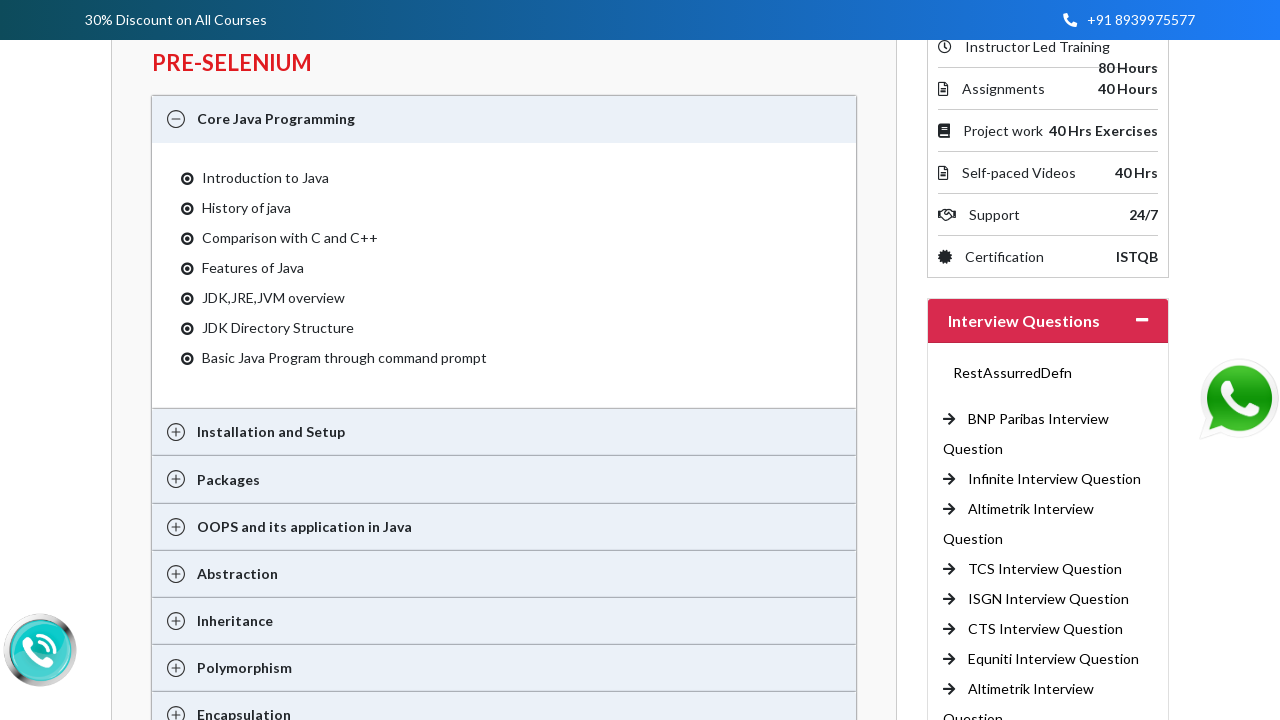